Tests confirmation alert dismiss - clicks confirm button, then dismisses the alert

Starting URL: https://demoqa.com/alerts

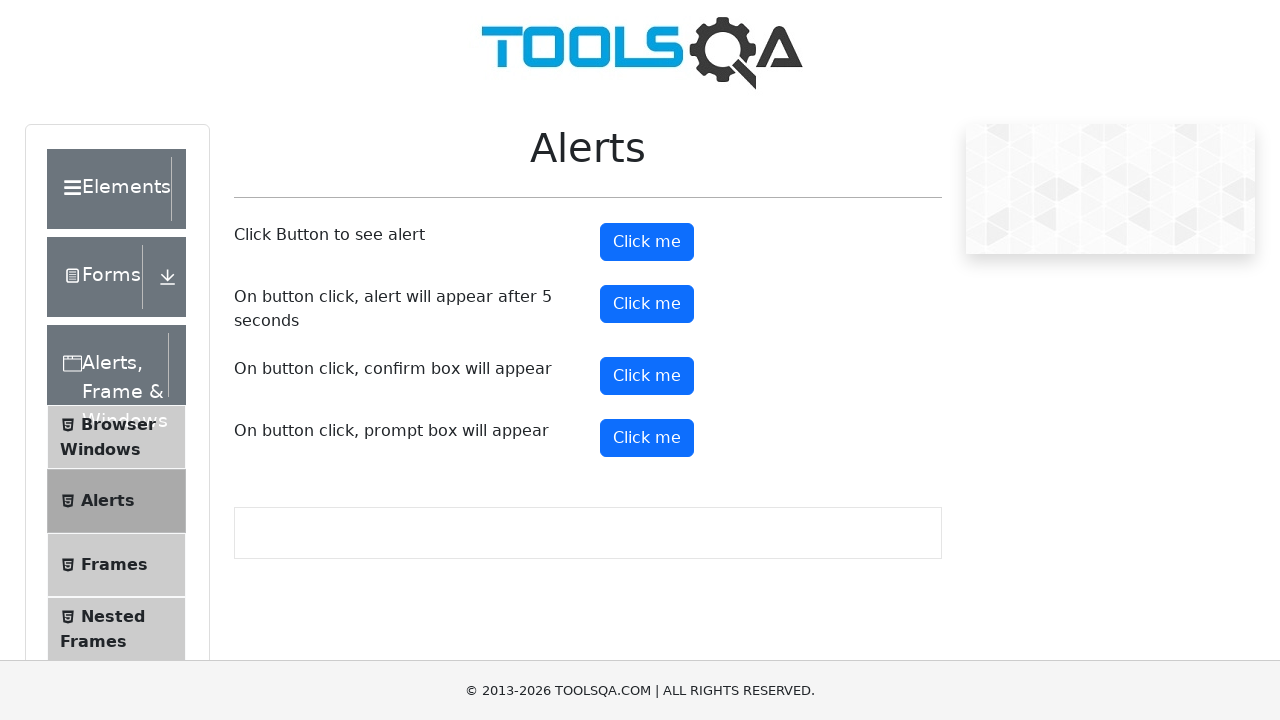

Set up dialog handler to dismiss alerts
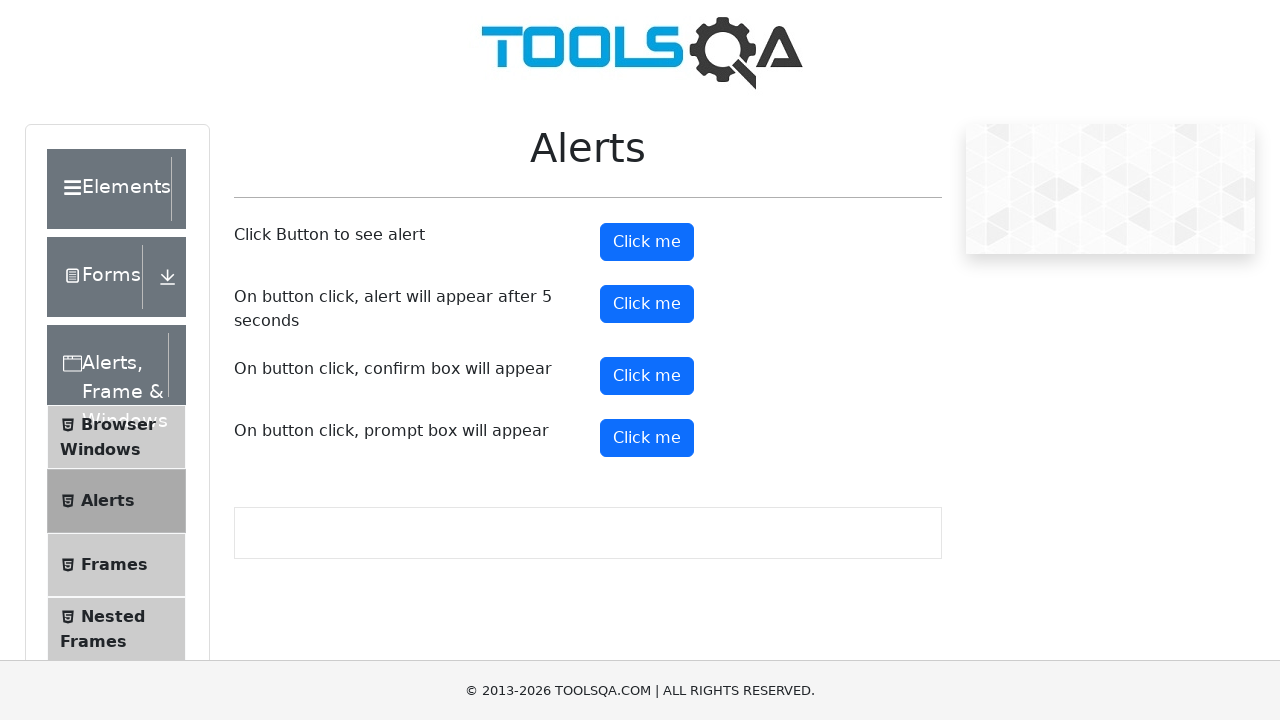

Clicked confirm button to trigger alert at (647, 376) on #confirmButton
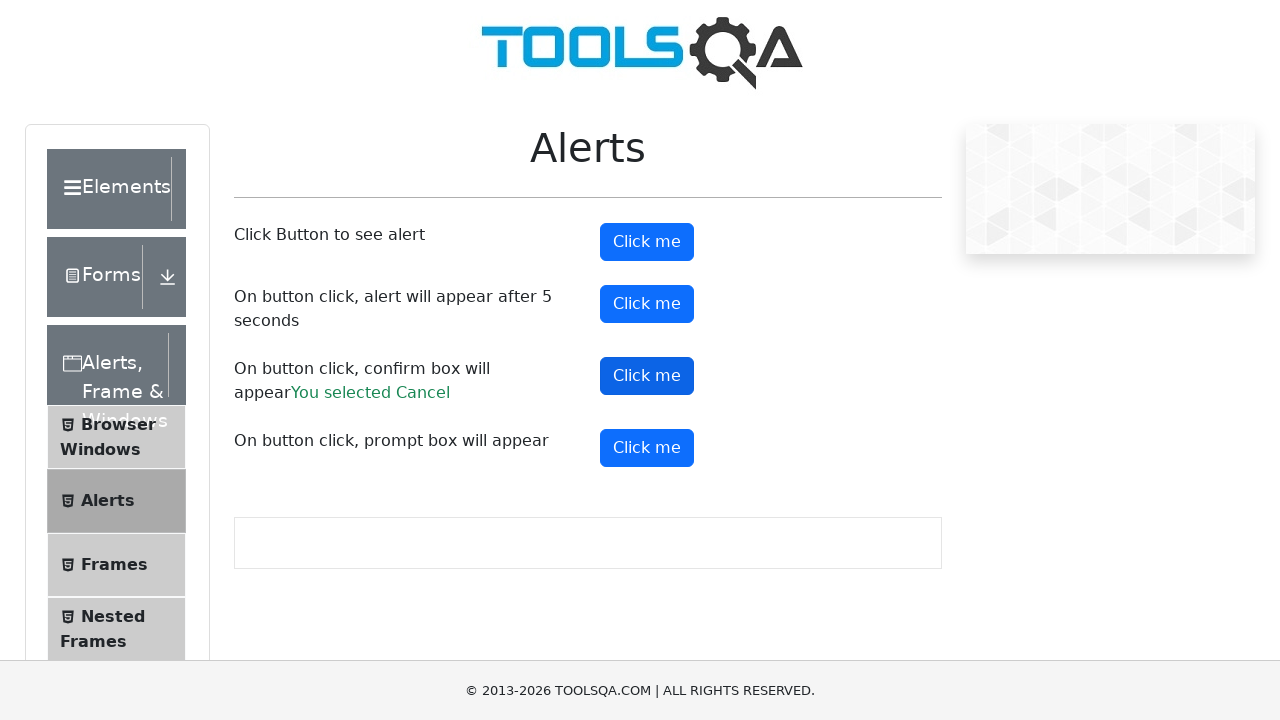

Waited for alert to be dismissed
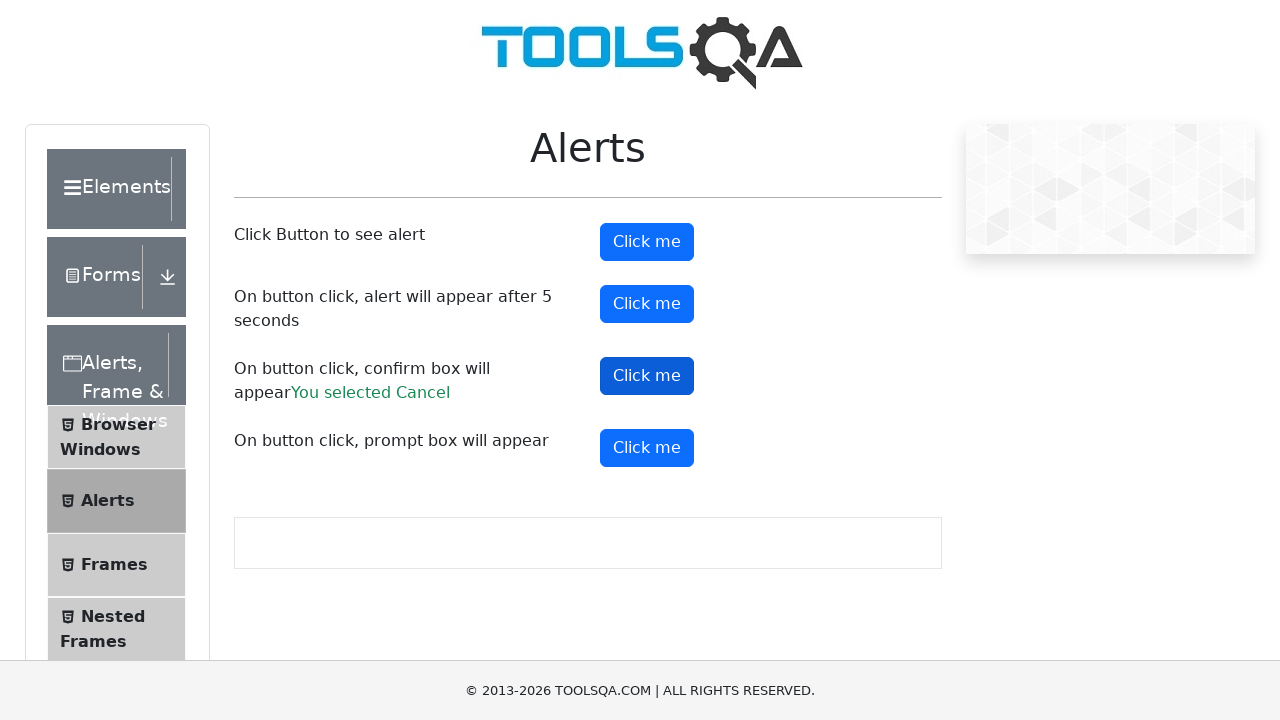

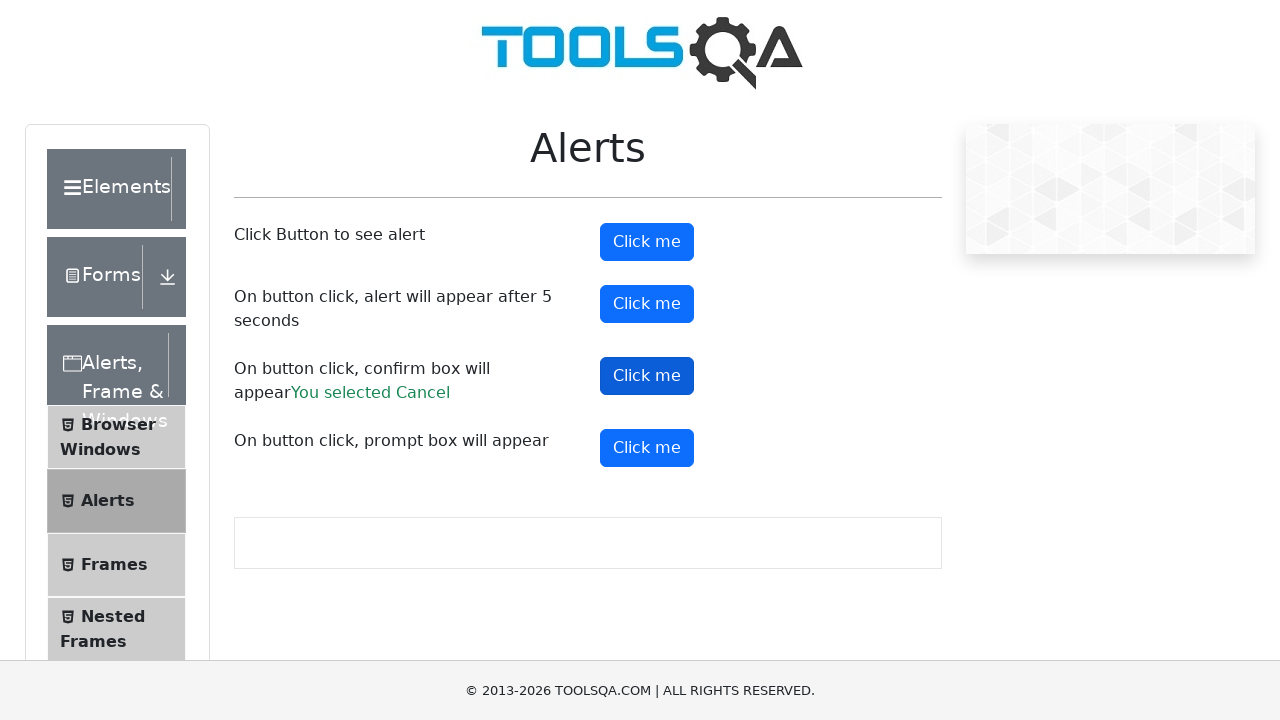